Tests the Interactions section on DemoQA by navigating to the Sortable feature and selecting the List tab to verify sorting functionality.

Starting URL: https://demoqa.com/

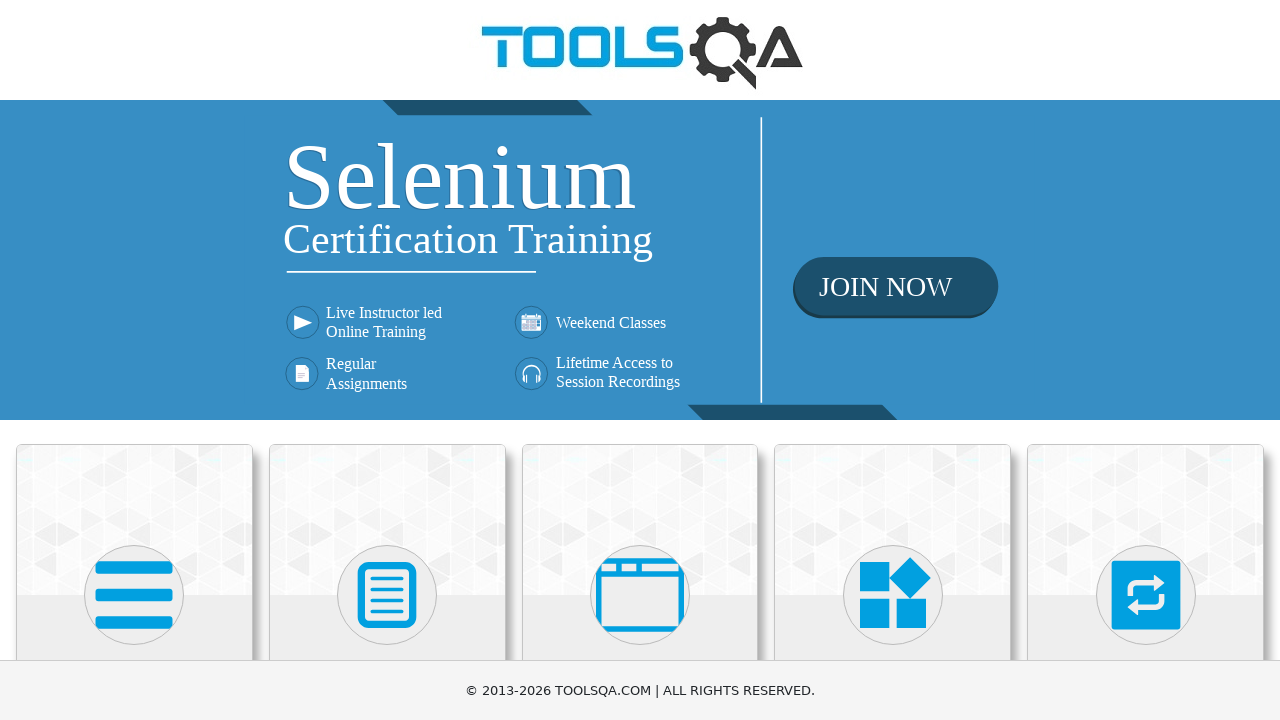

Clicked on the Interactions section in the sidebar/menu at (1146, 360) on text=Interactions
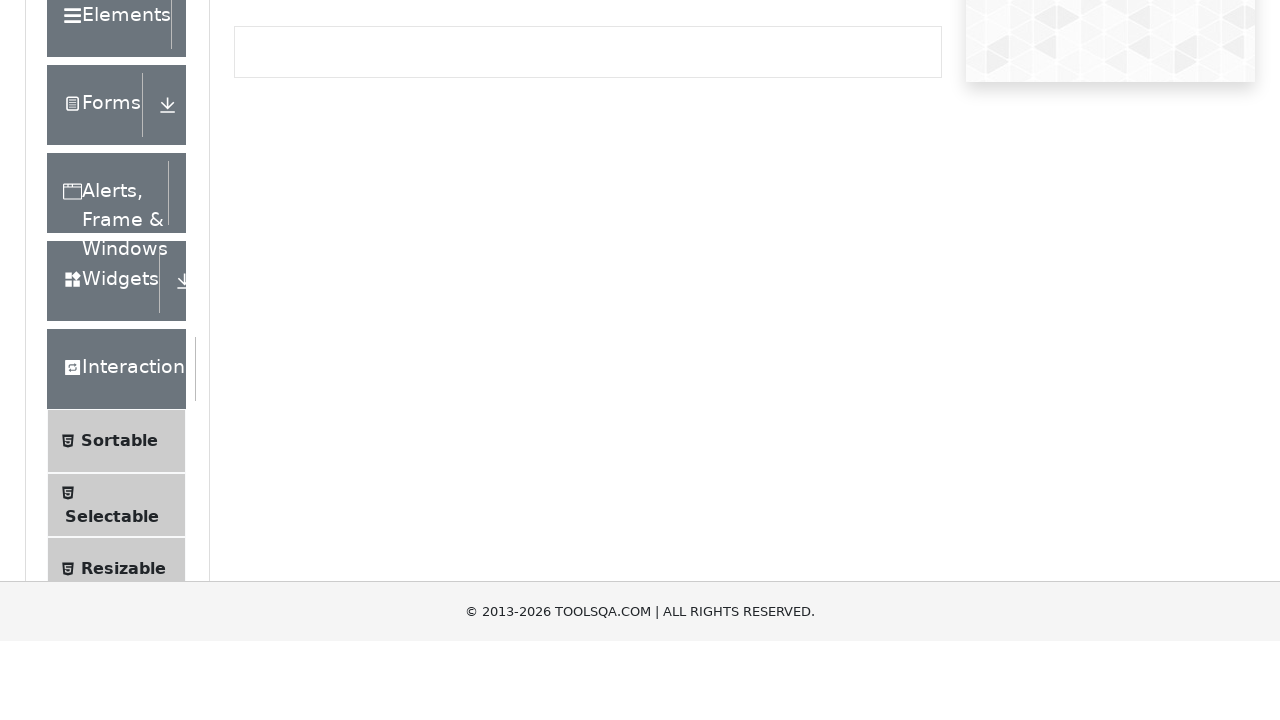

Clicked on Sortable option at (119, 613) on text=Sortable
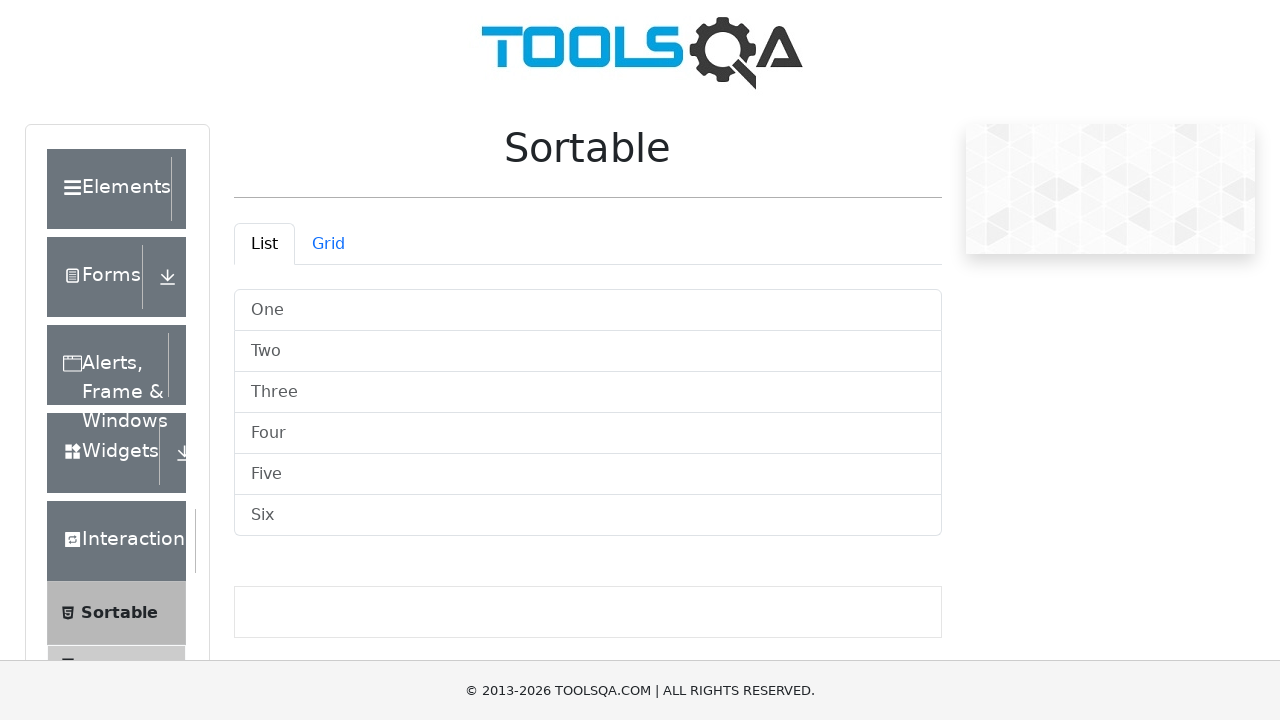

Clicked on the List tab within Sortable at (264, 244) on text=List
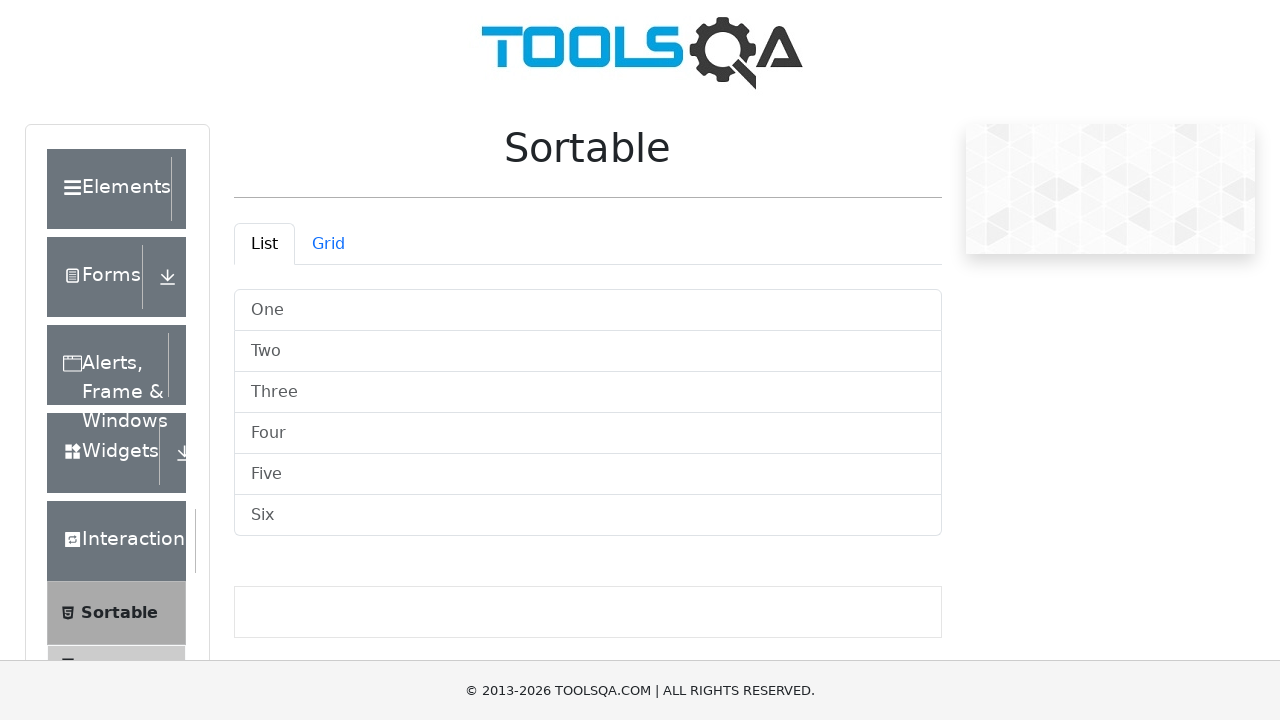

Sortable list container is now visible
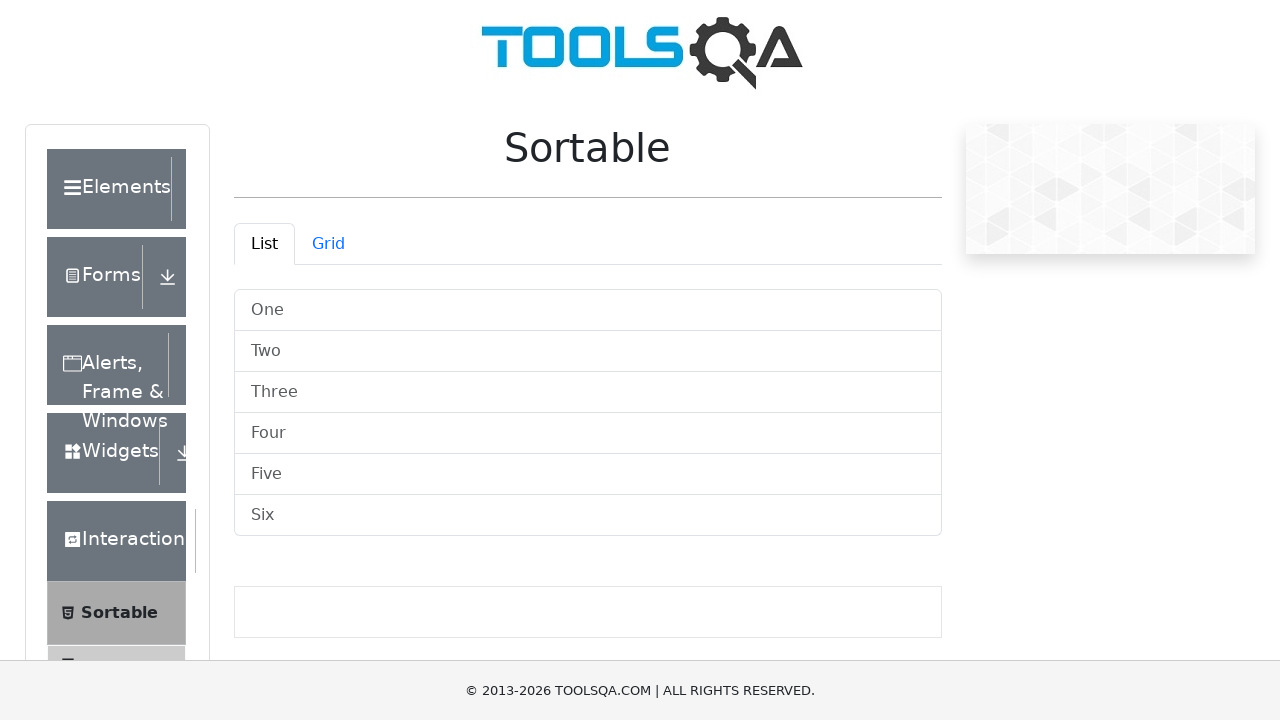

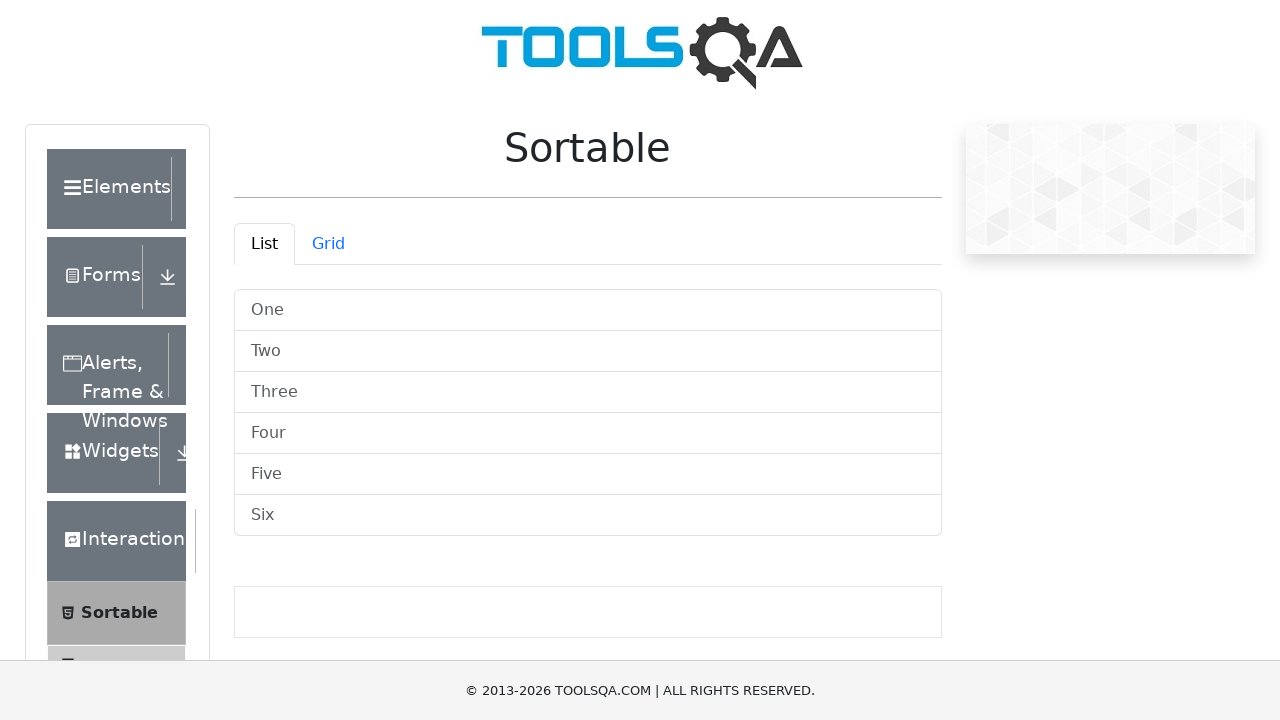